Tests an explicit wait scenario where the script waits for a price to reach $100, then clicks a book button, calculates a mathematical value based on displayed input, fills in a form field with the result, and submits the form.

Starting URL: http://suninjuly.github.io/explicit_wait2.html

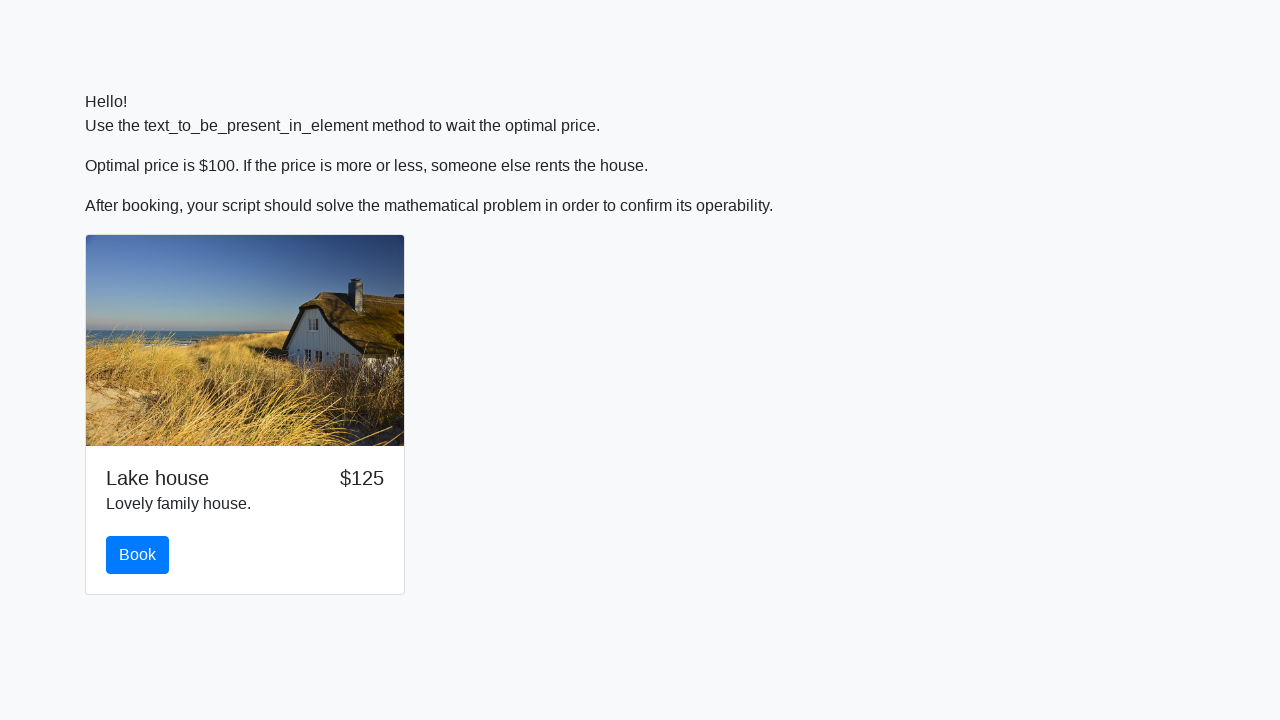

Waited for price to reach $100
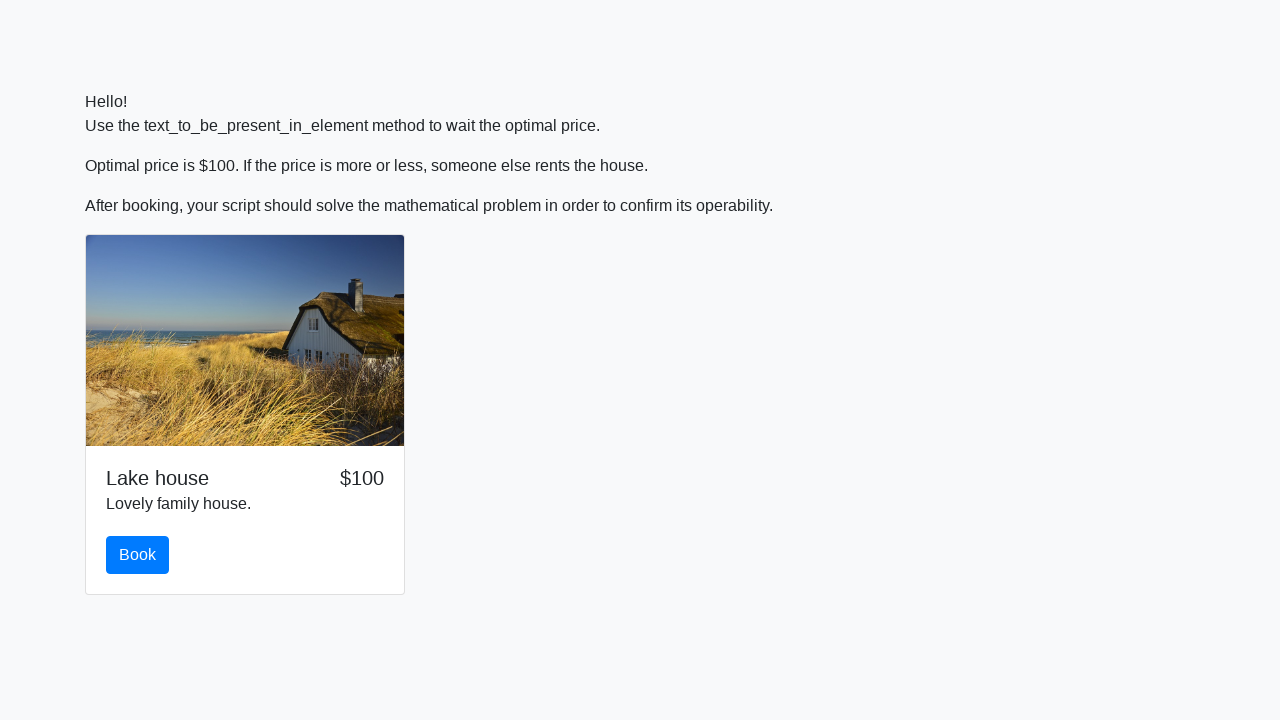

Clicked the book button at (138, 555) on #book
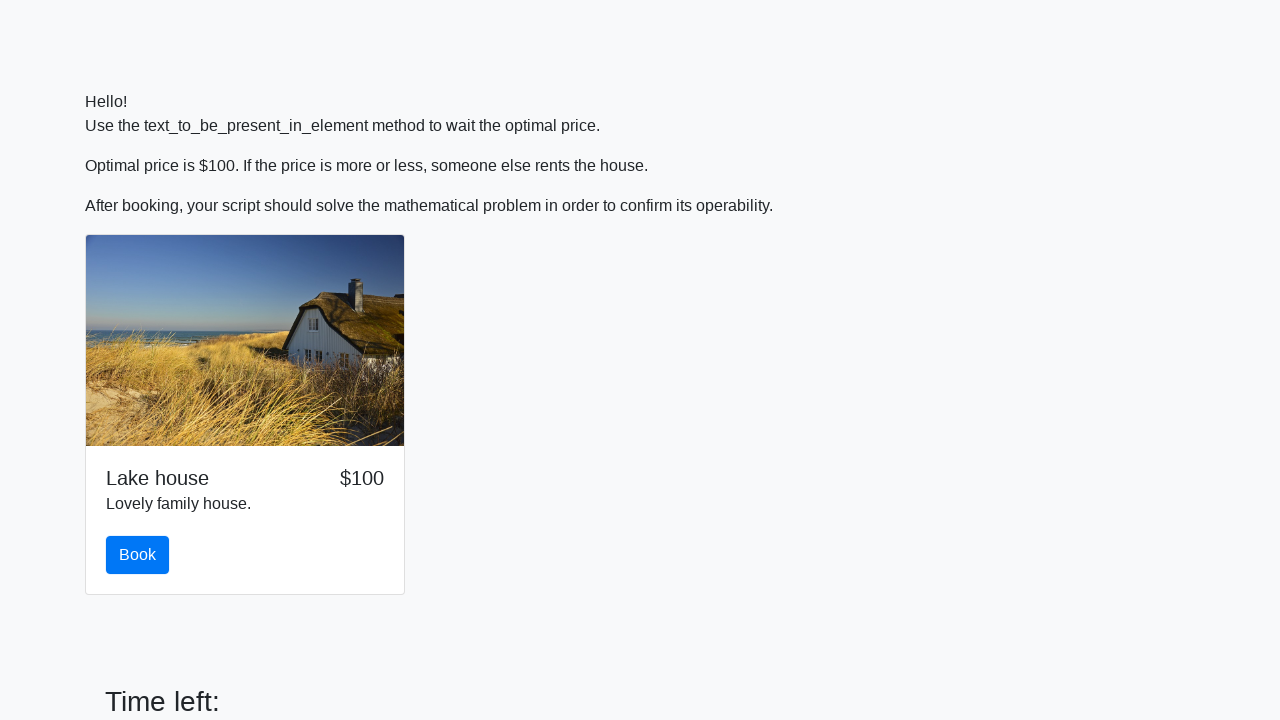

Retrieved x value from input field: 586
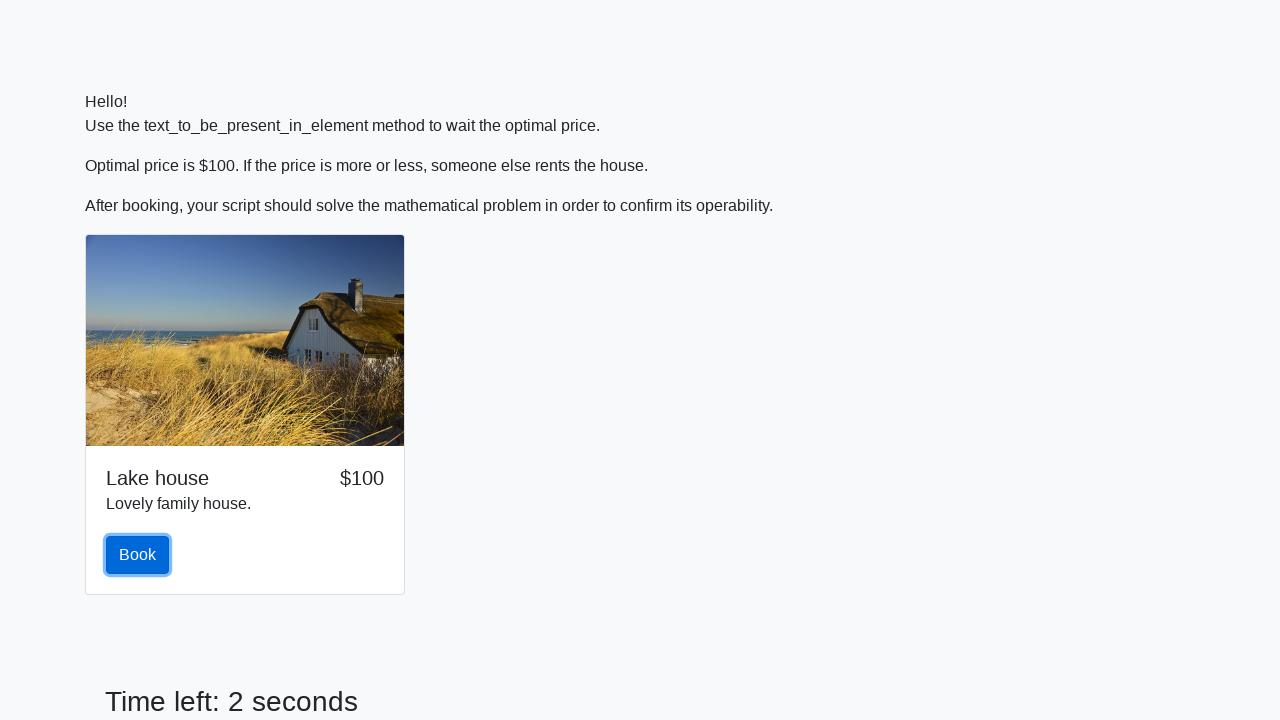

Calculated mathematical result: 2.4805786893863866
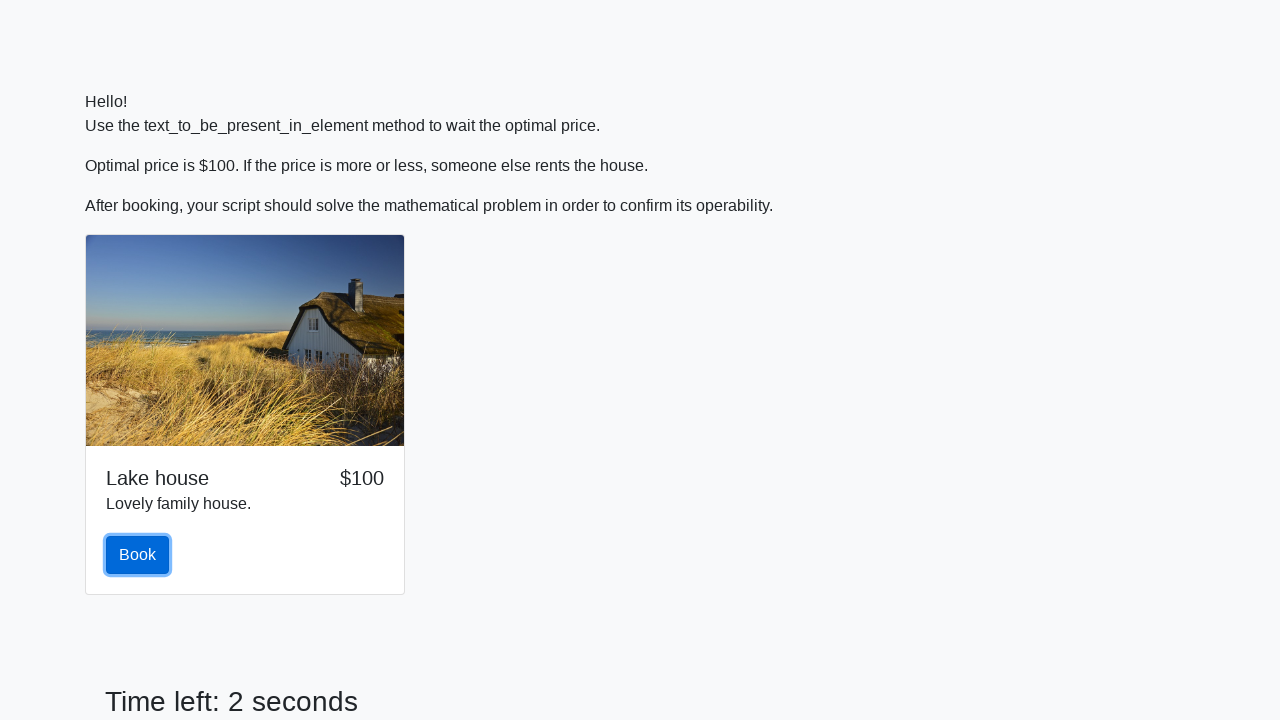

Filled form field with calculated value: 2.4805786893863866 on .form-control
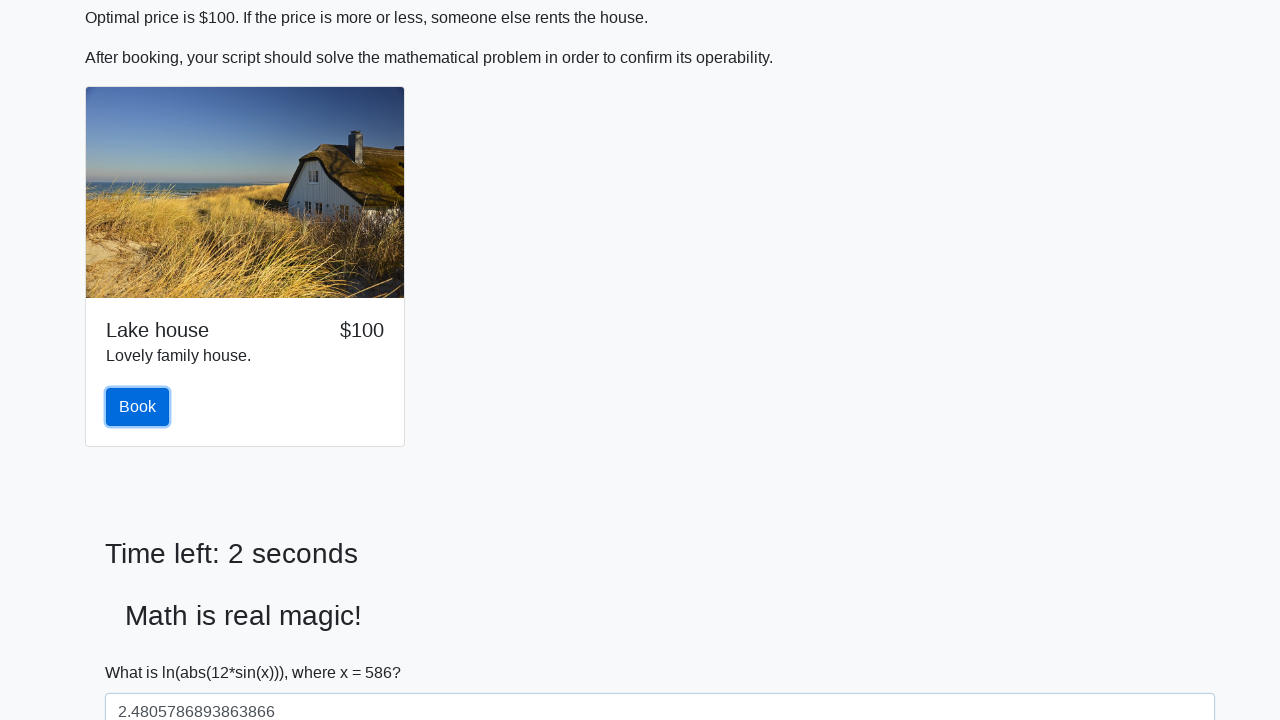

Clicked submit button to submit the form at (143, 651) on [type='submit']
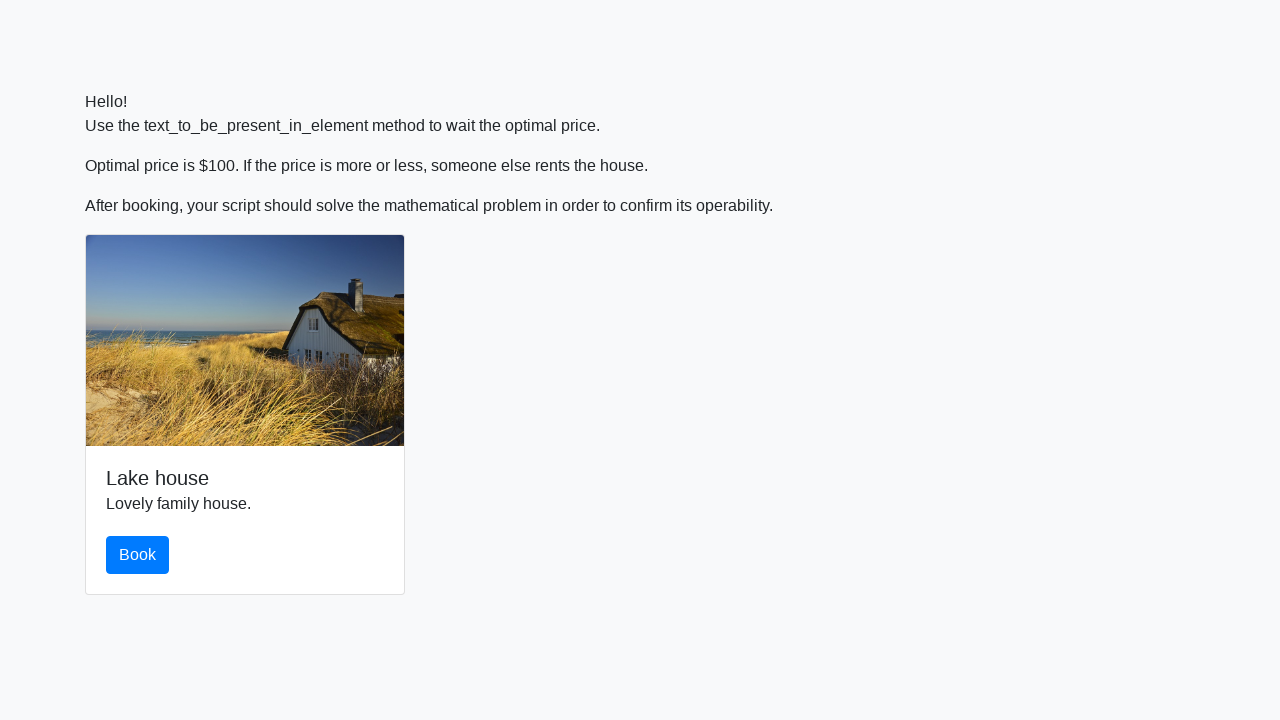

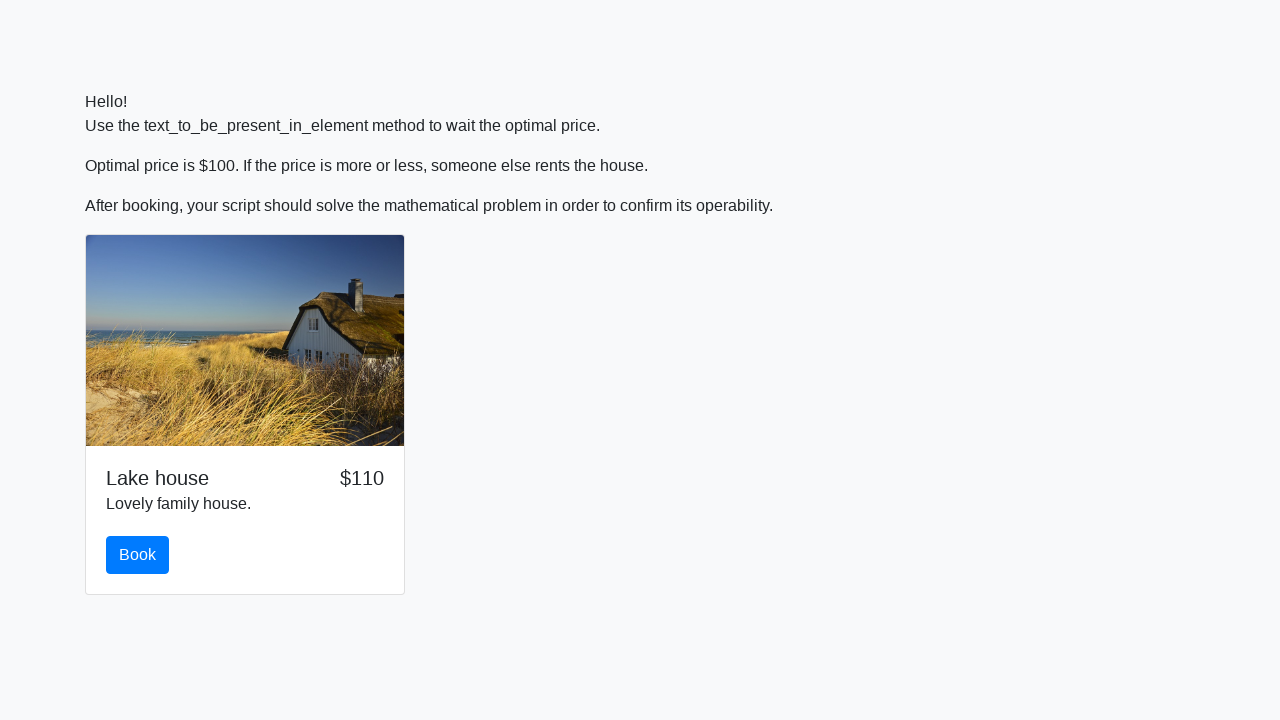